Tests that the Playwright homepage has the correct title and that clicking the "Get started" link navigates to the intro documentation page.

Starting URL: https://playwright.dev/

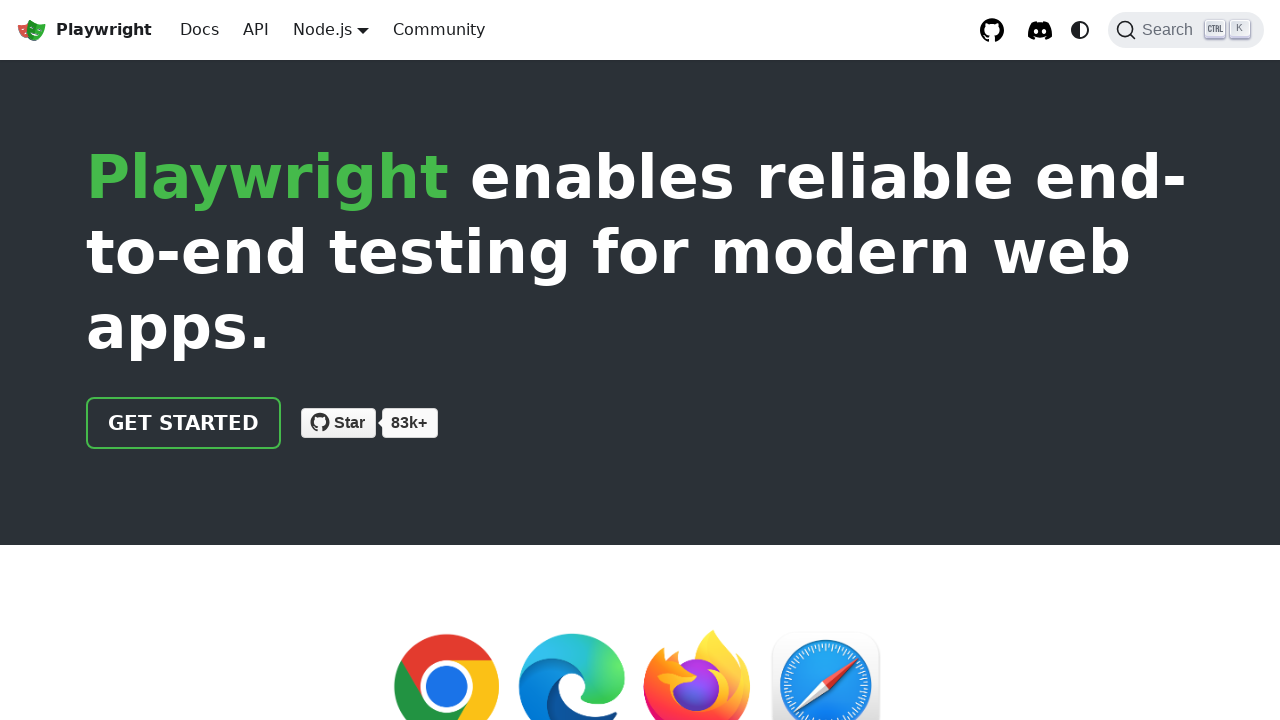

Verified page title contains 'Playwright'
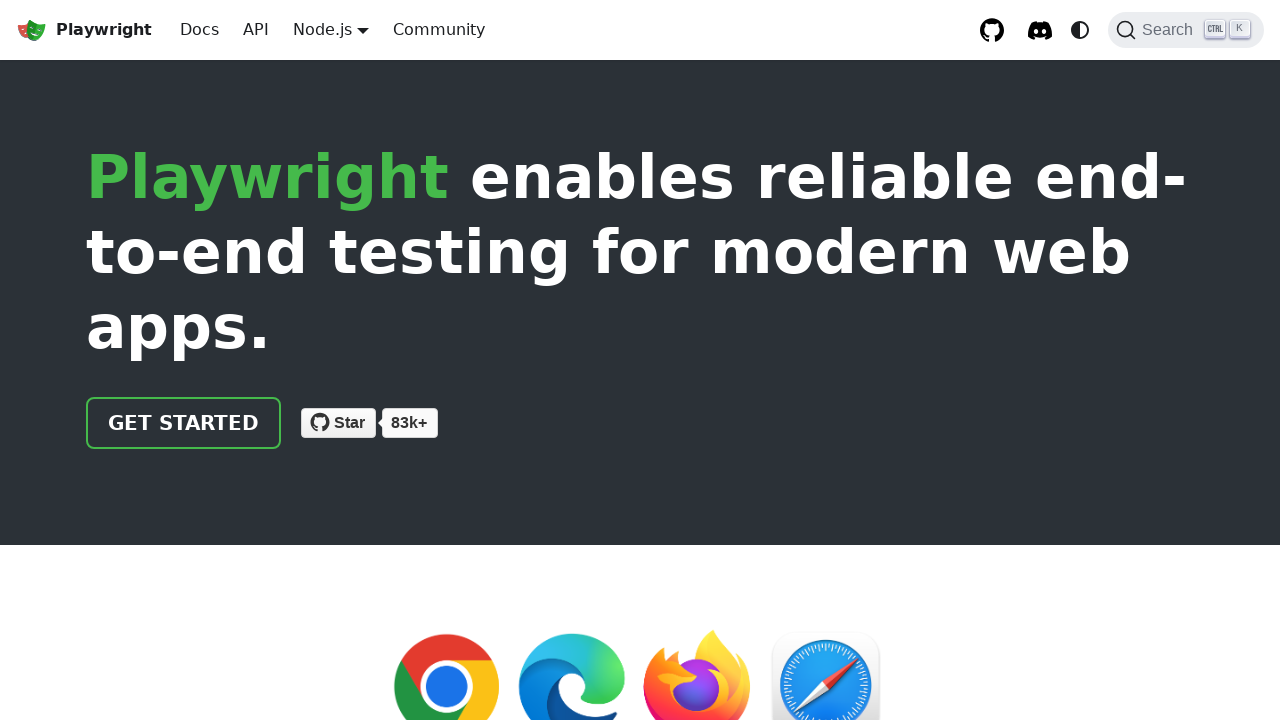

Located 'Get started' link
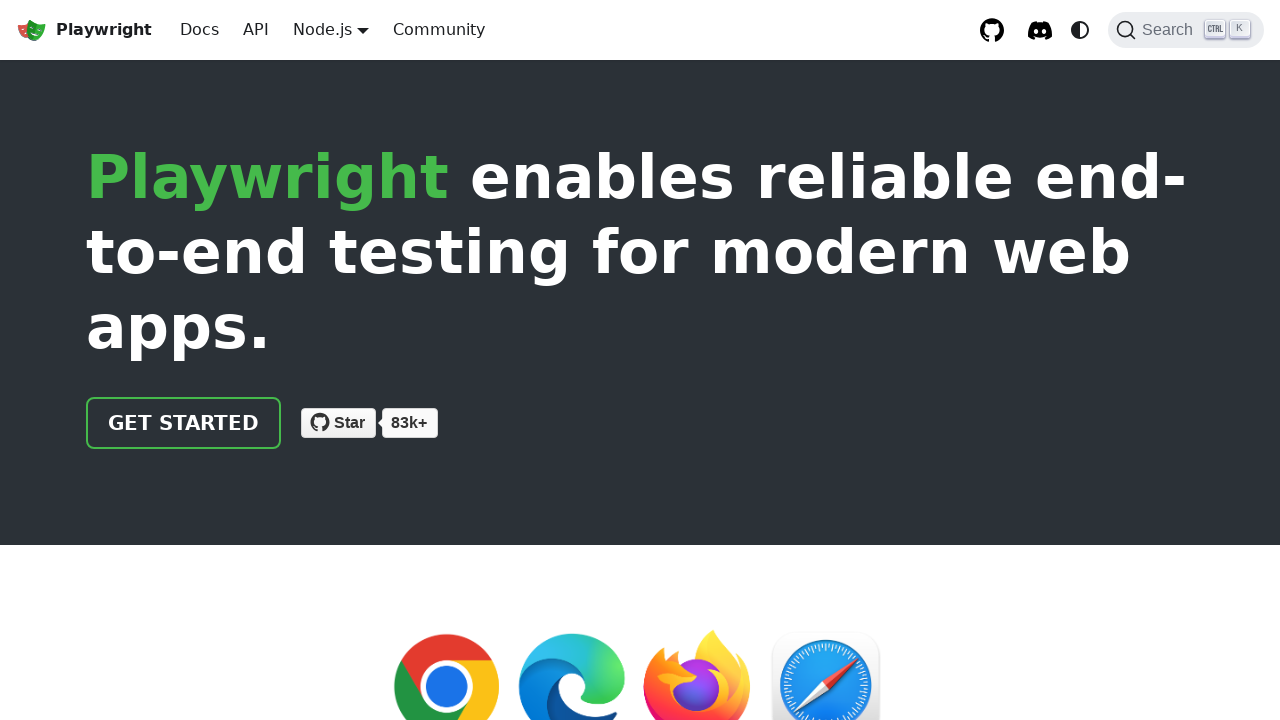

Verified 'Get started' link has href='/docs/intro'
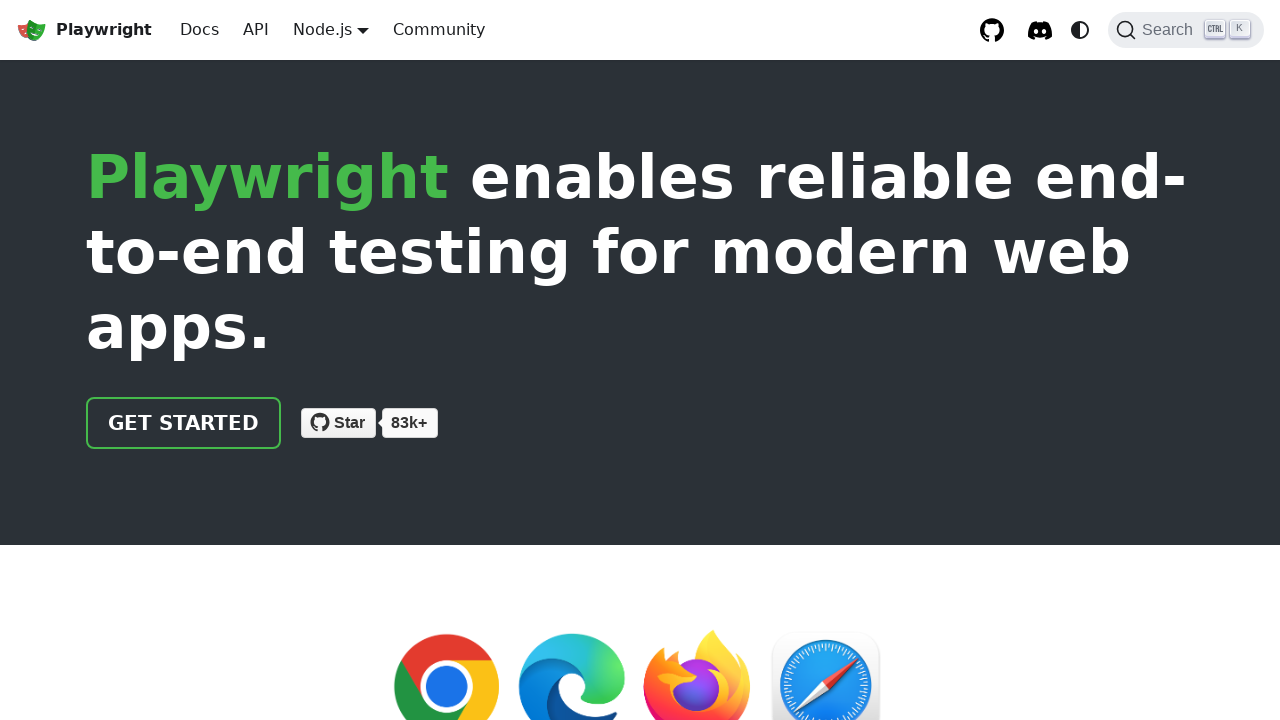

Clicked 'Get started' link at (184, 423) on internal:role=link[name="Get started"i]
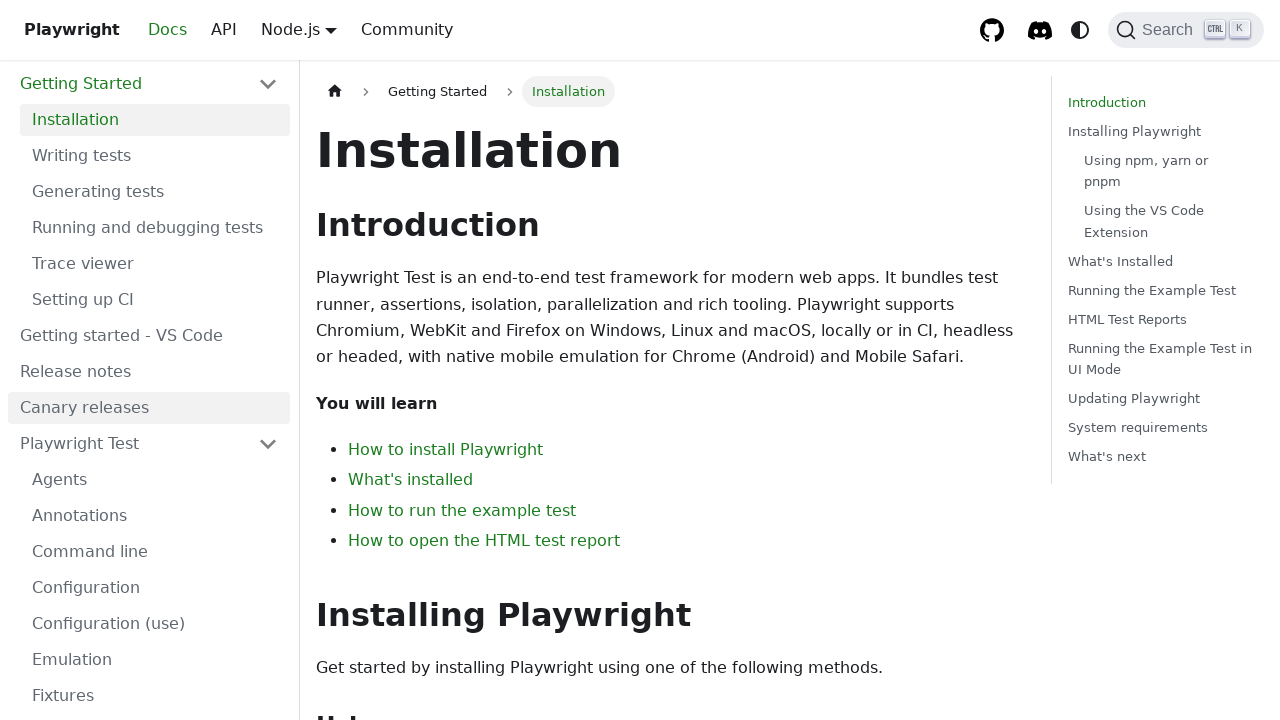

Verified navigation to intro documentation page
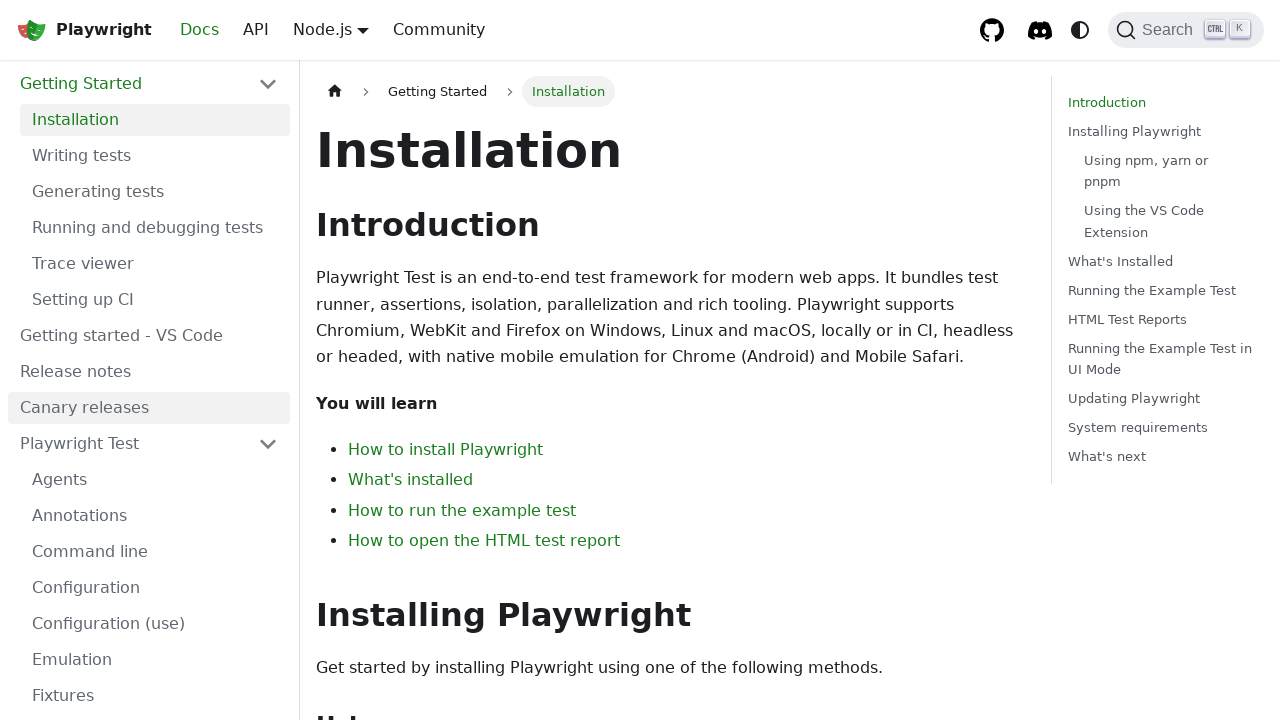

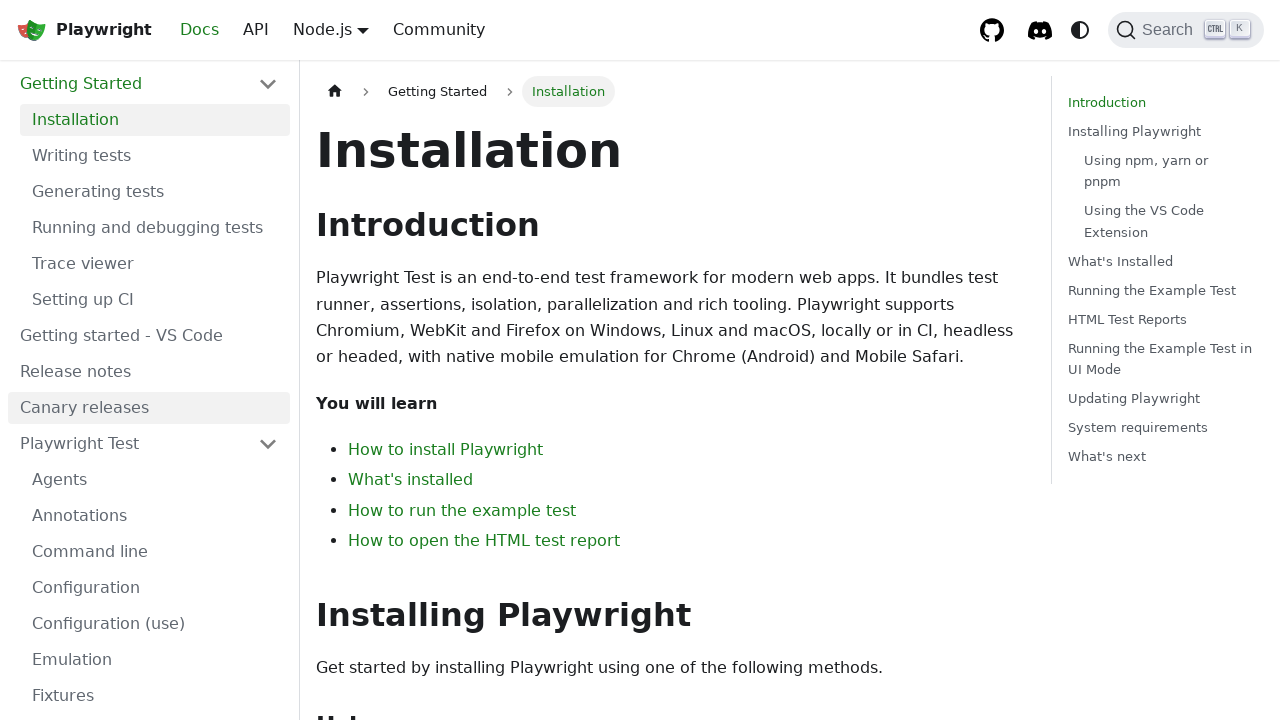